Drags and drops element A onto element B

Starting URL: https://the-internet.herokuapp.com/

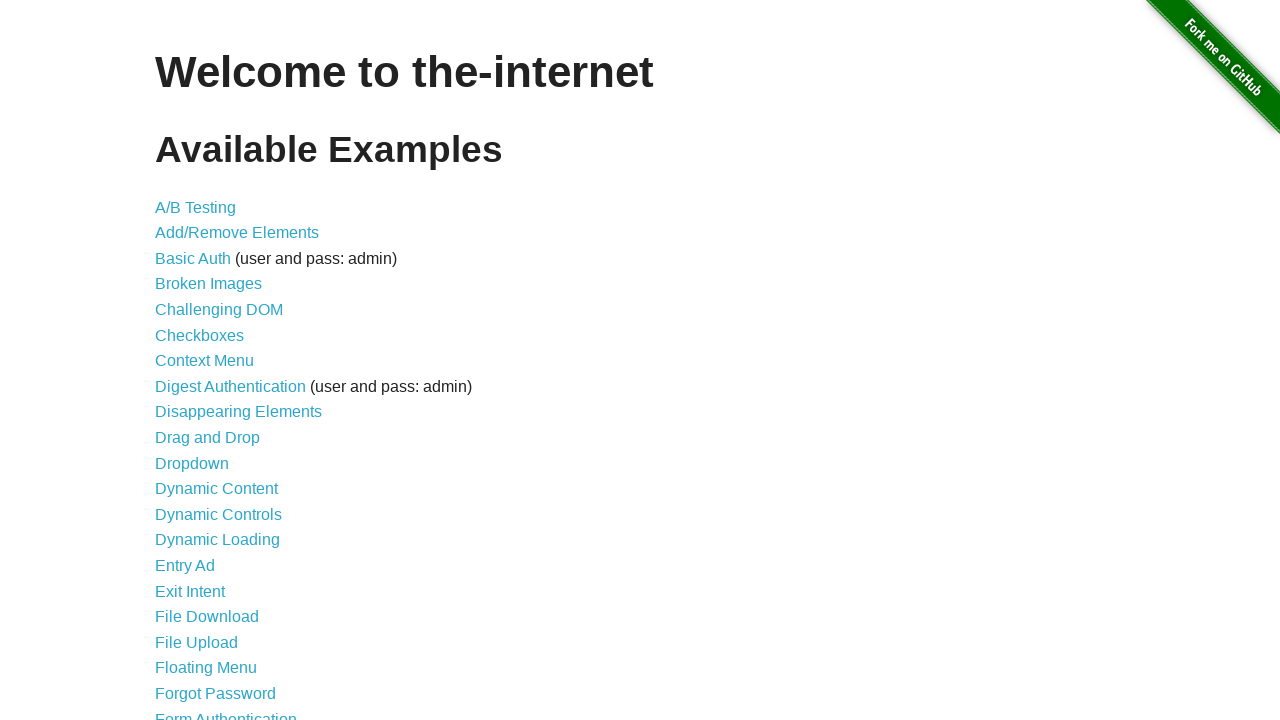

Clicked on Drag and Drop link at (208, 438) on xpath=//a[text()='Drag and Drop']
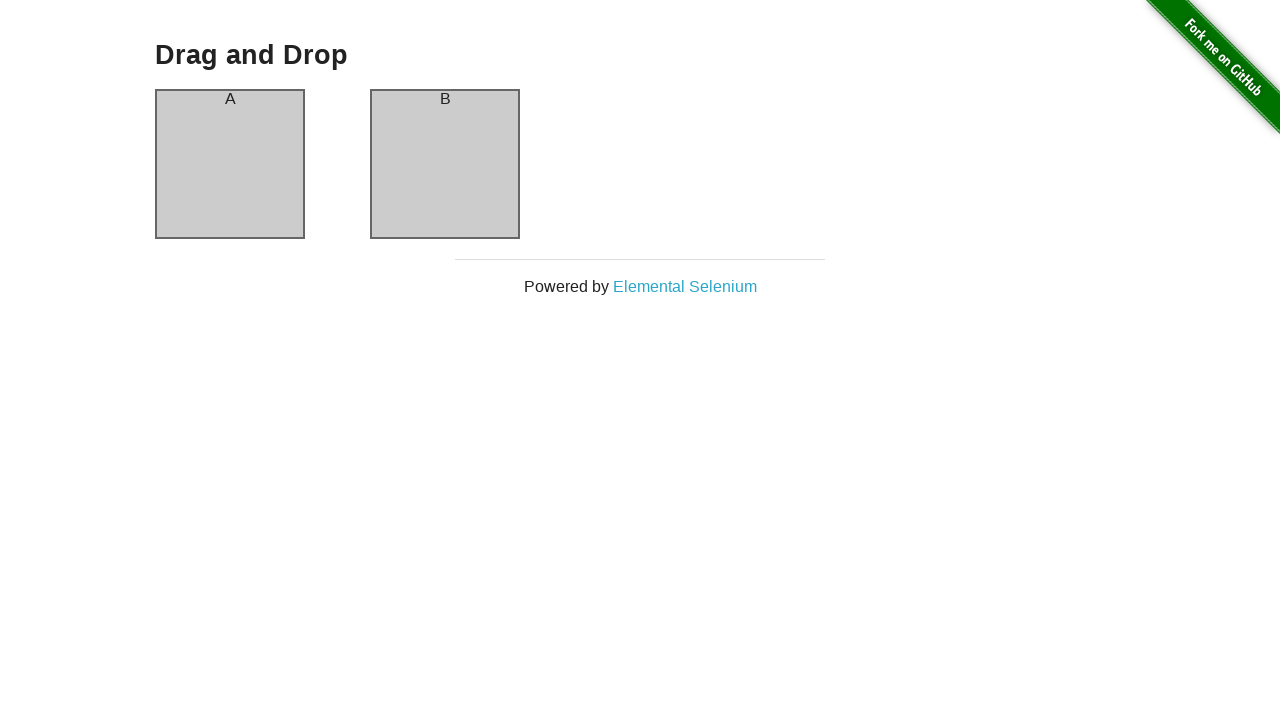

Dragged element A onto element B at (445, 164)
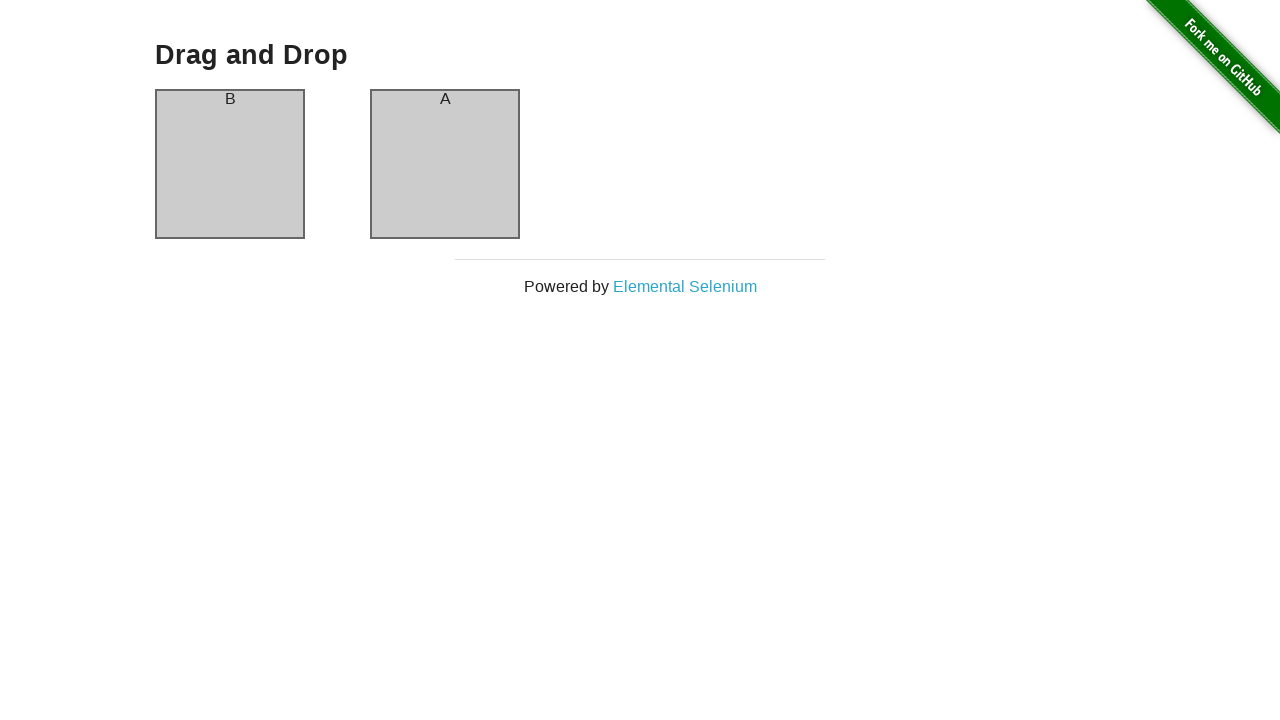

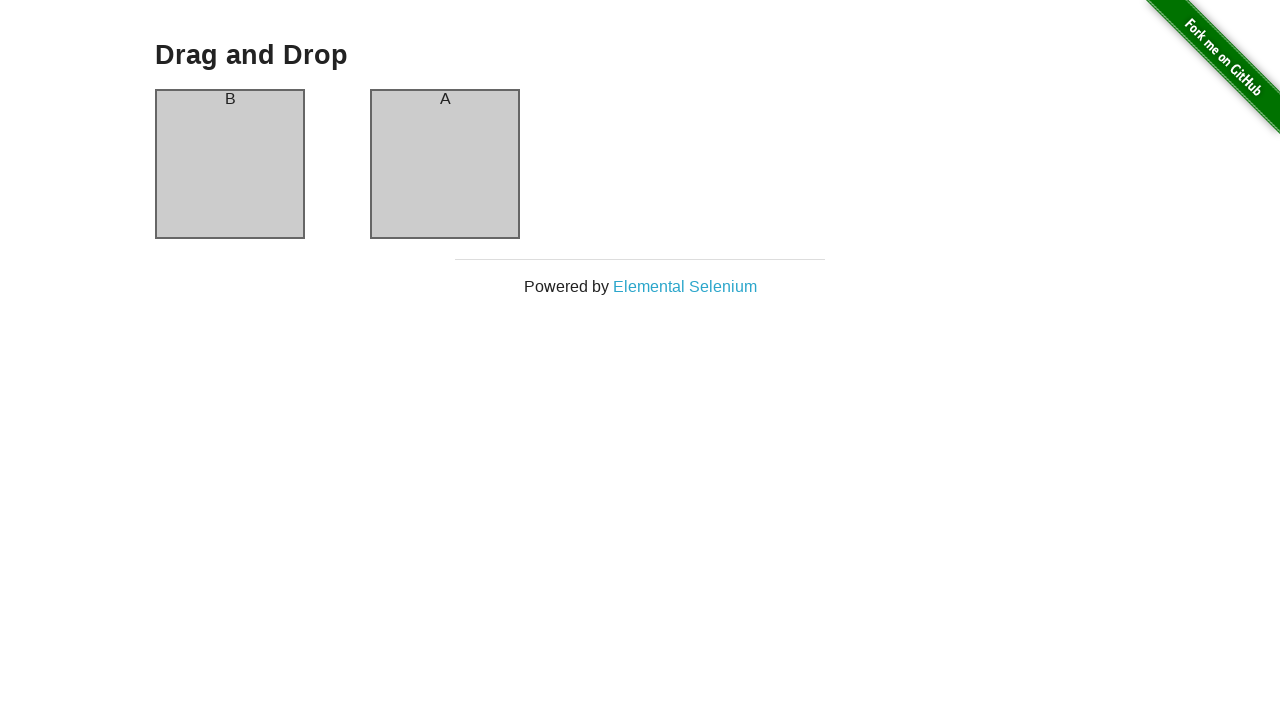